Tests the add-to-cart functionality on an e-commerce demo site by clicking on a product and verifying it appears in the shopping cart

Starting URL: https://www.bstackdemo.com

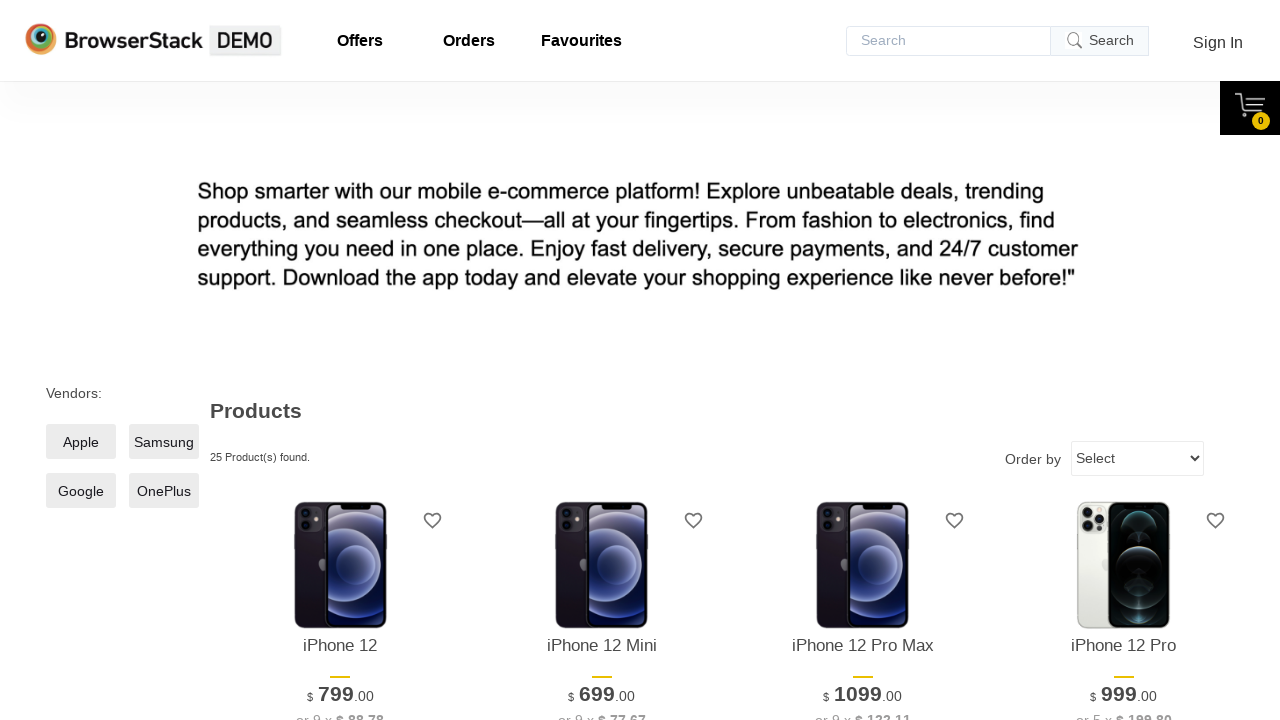

Retrieved the name of the first product
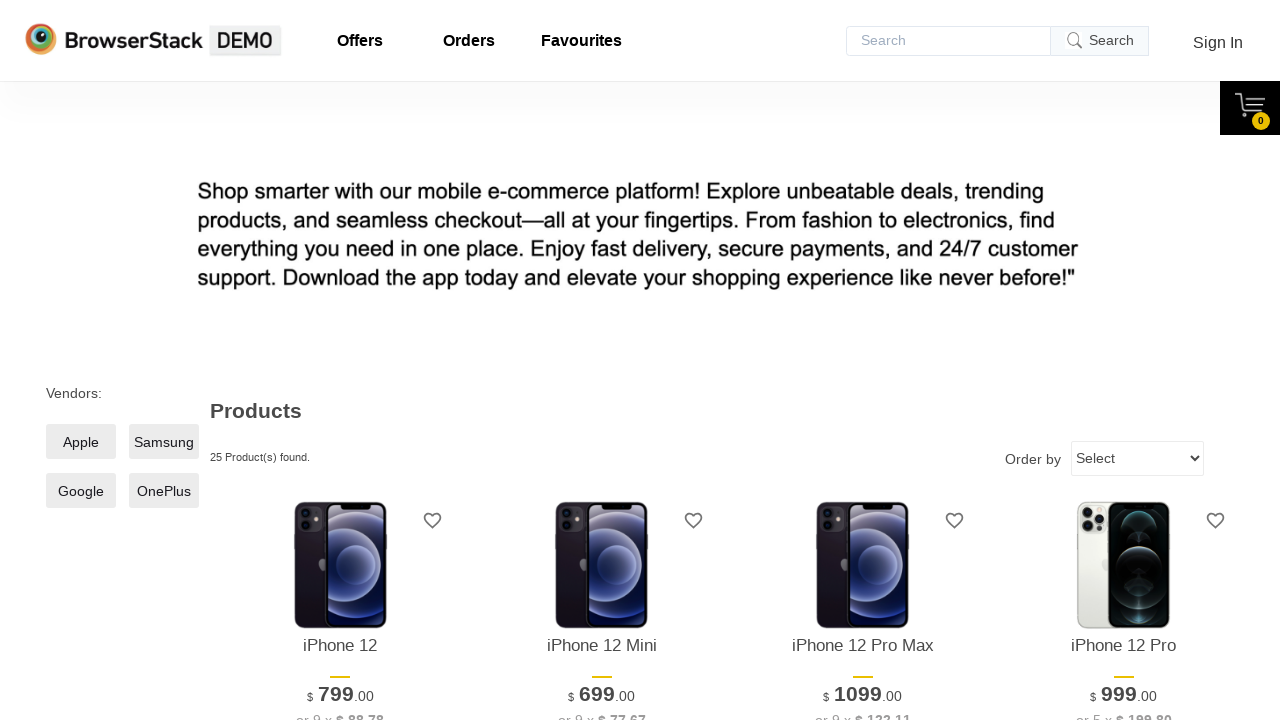

Clicked the add to cart button for the first product at (340, 361) on xpath=//*[@id='1']/div[4]
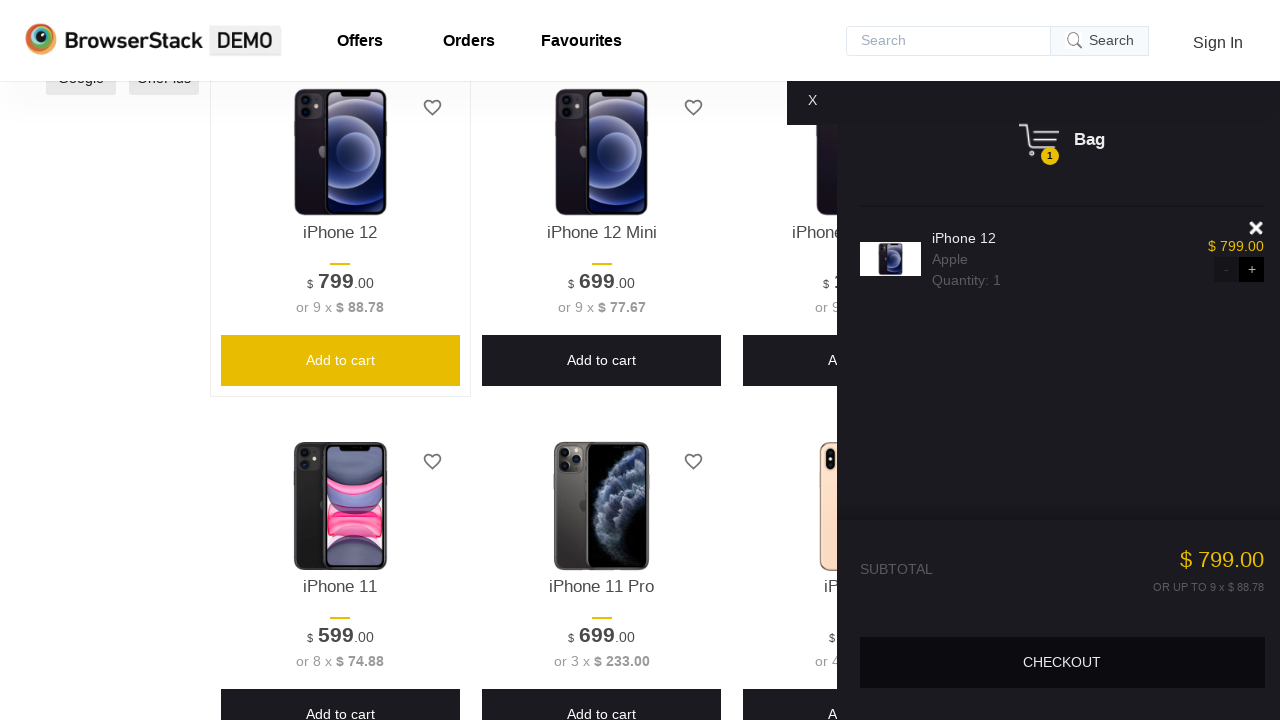

Cart content became visible
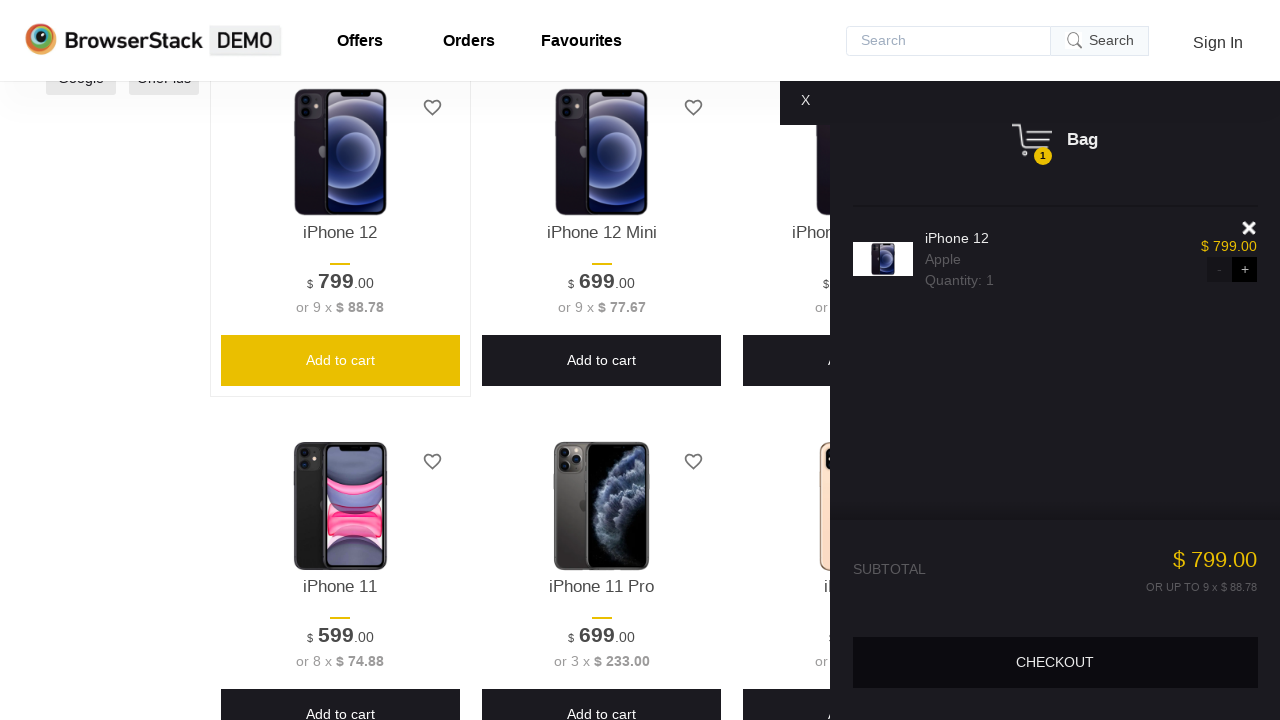

Retrieved the product name from the shopping cart
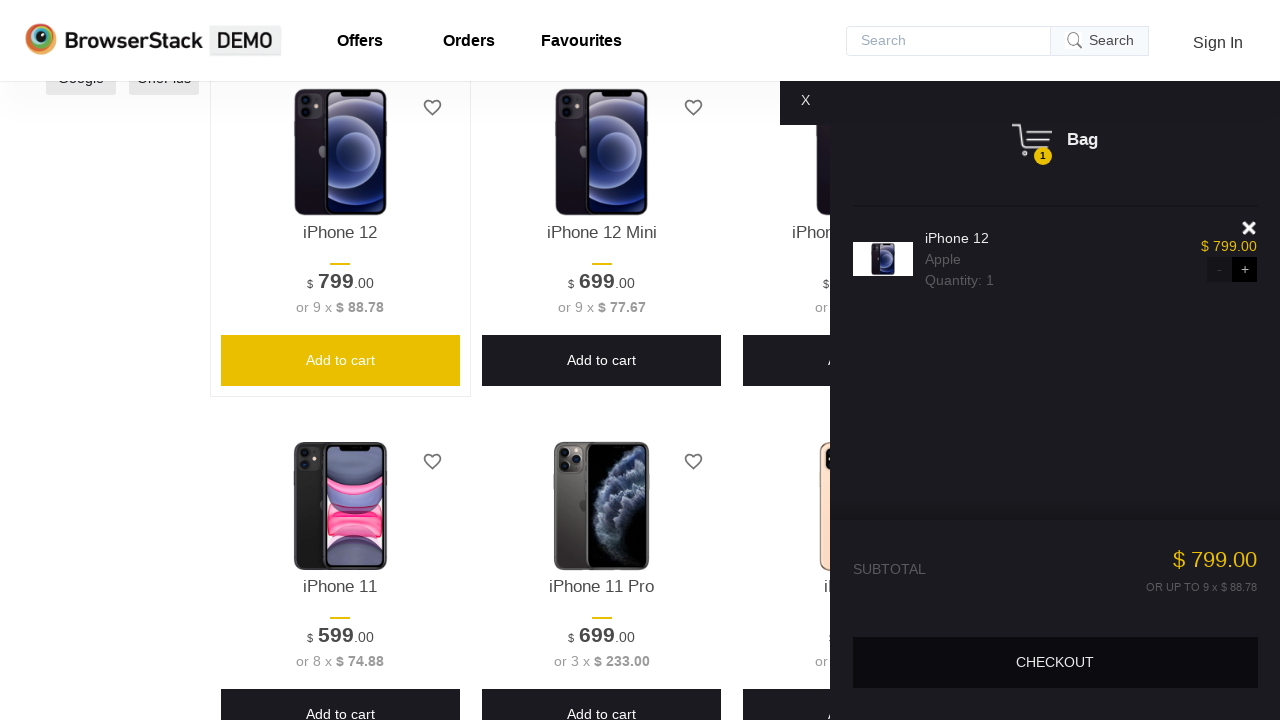

Verified product was added to cart correctly: 'iPhone 12' matches cart item
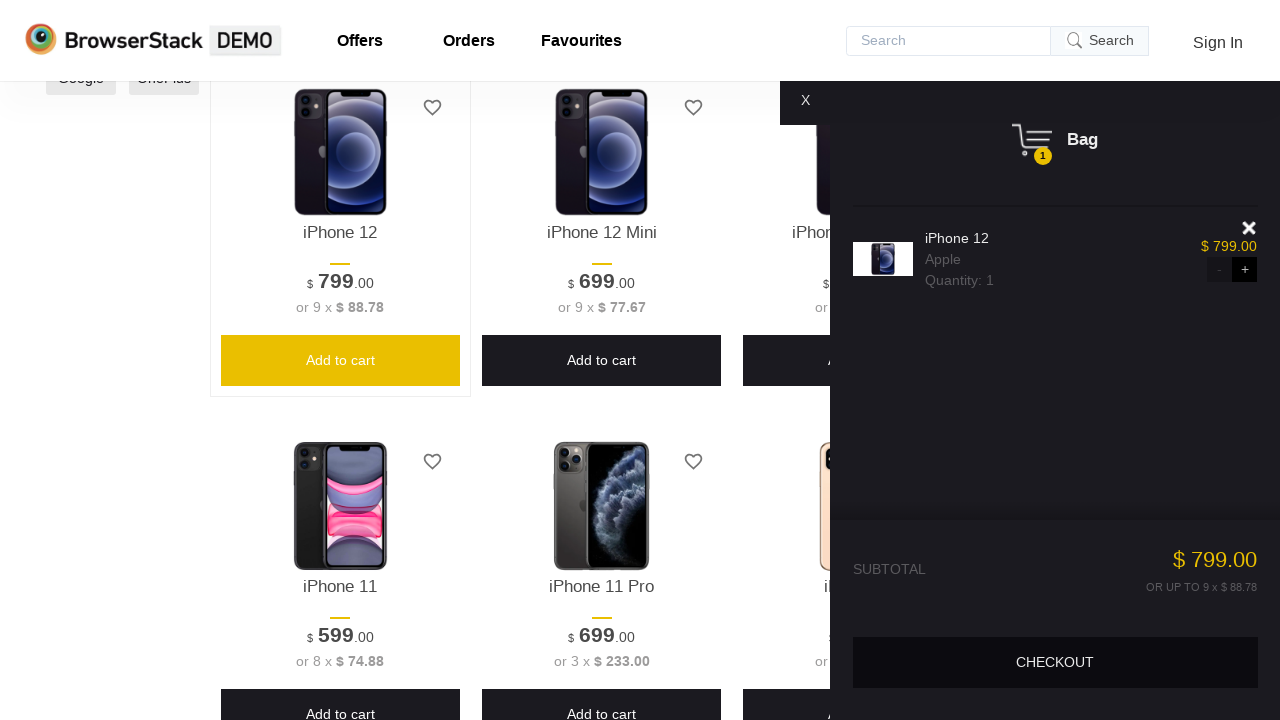

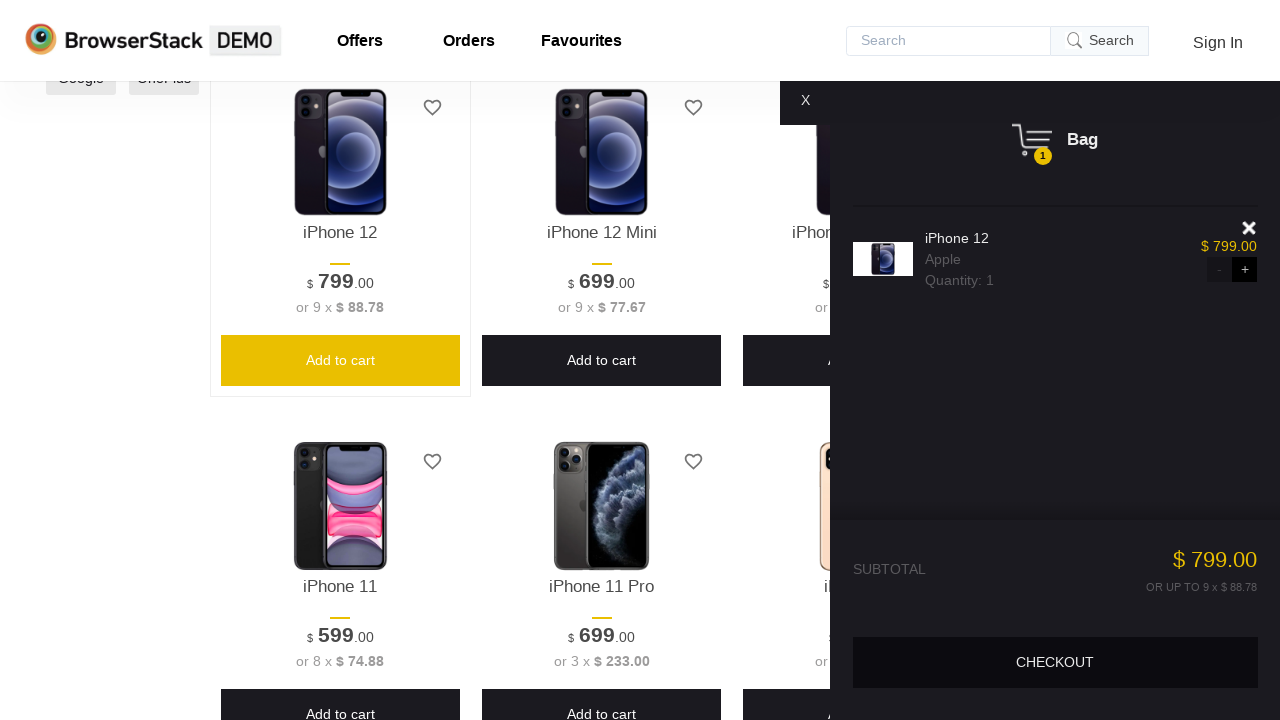